Tests mouse hover functionality by hovering over a product button on an OpenCart category page

Starting URL: https://naveenautomationlabs.com/opencart/index.php?route=product/category&path=20

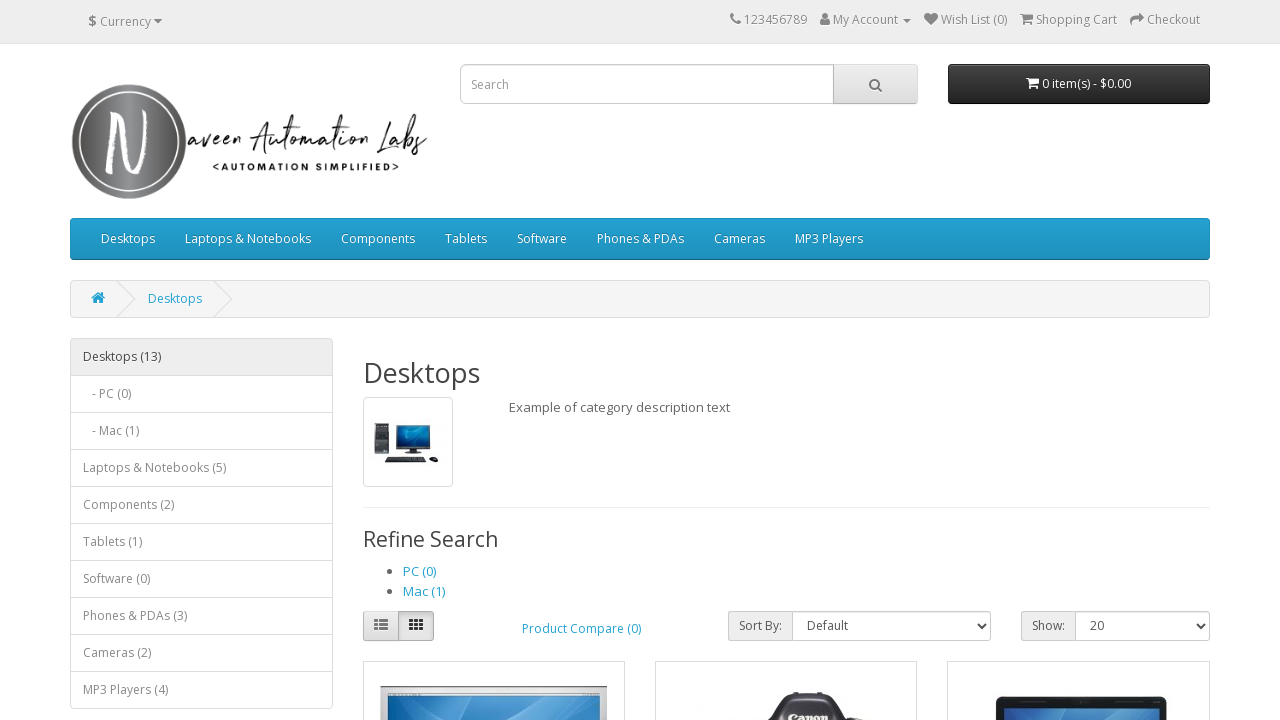

Located product button element (second button of first product in 4th row)
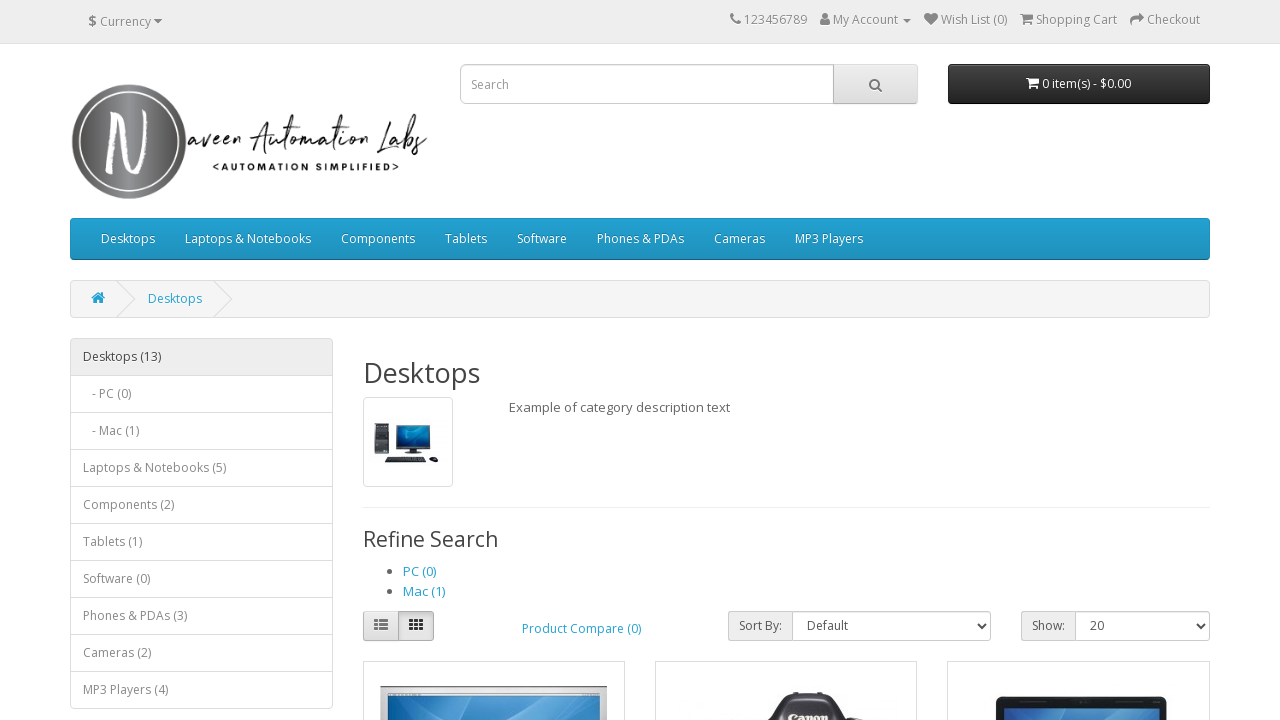

Hovered mouse over product button at (546, 361) on #content div.row:nth-of-type(4) > div.product-layout:first-of-type button:nth-of
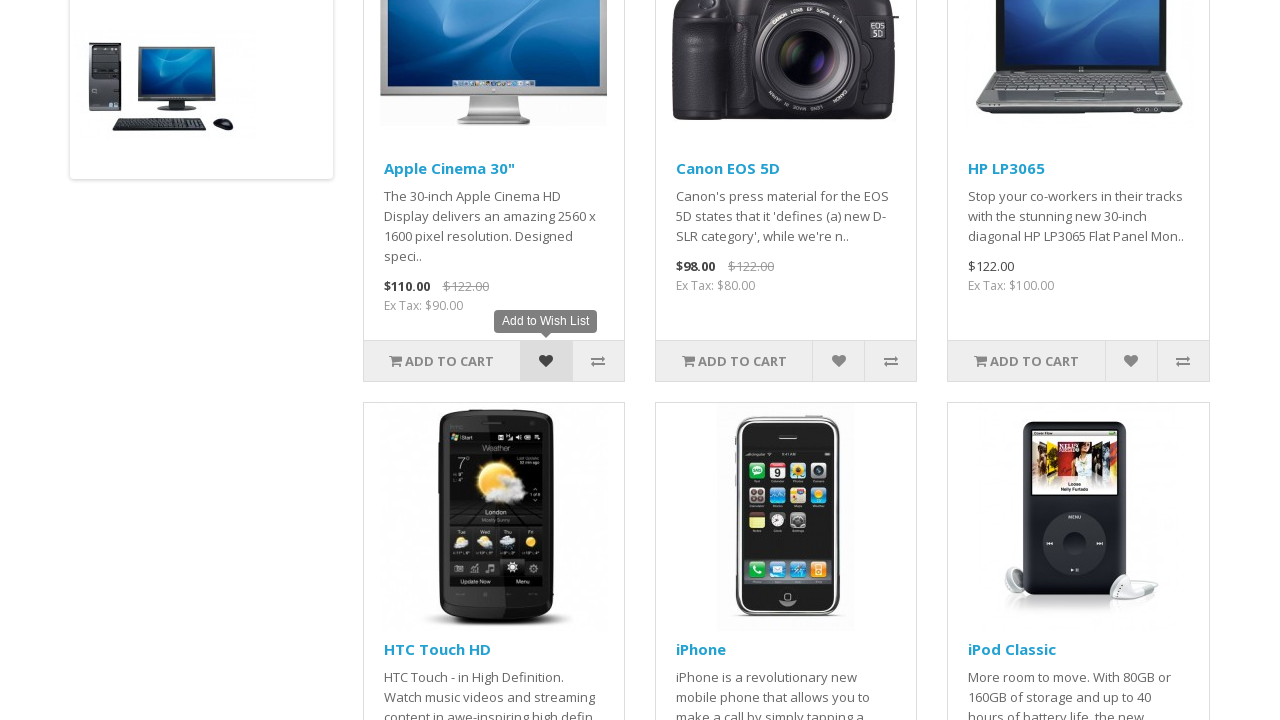

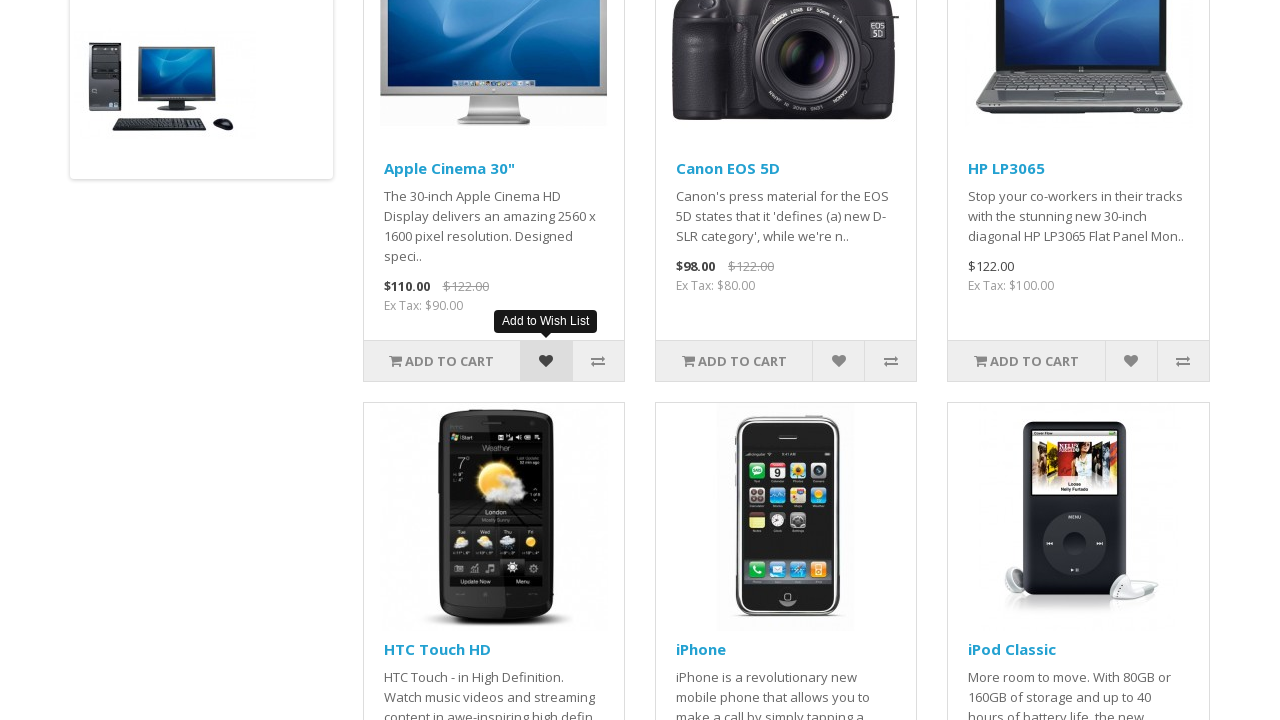